Tests adding a product to cart by navigating through categories and clicking add to cart button

Starting URL: https://www.demoblaze.com

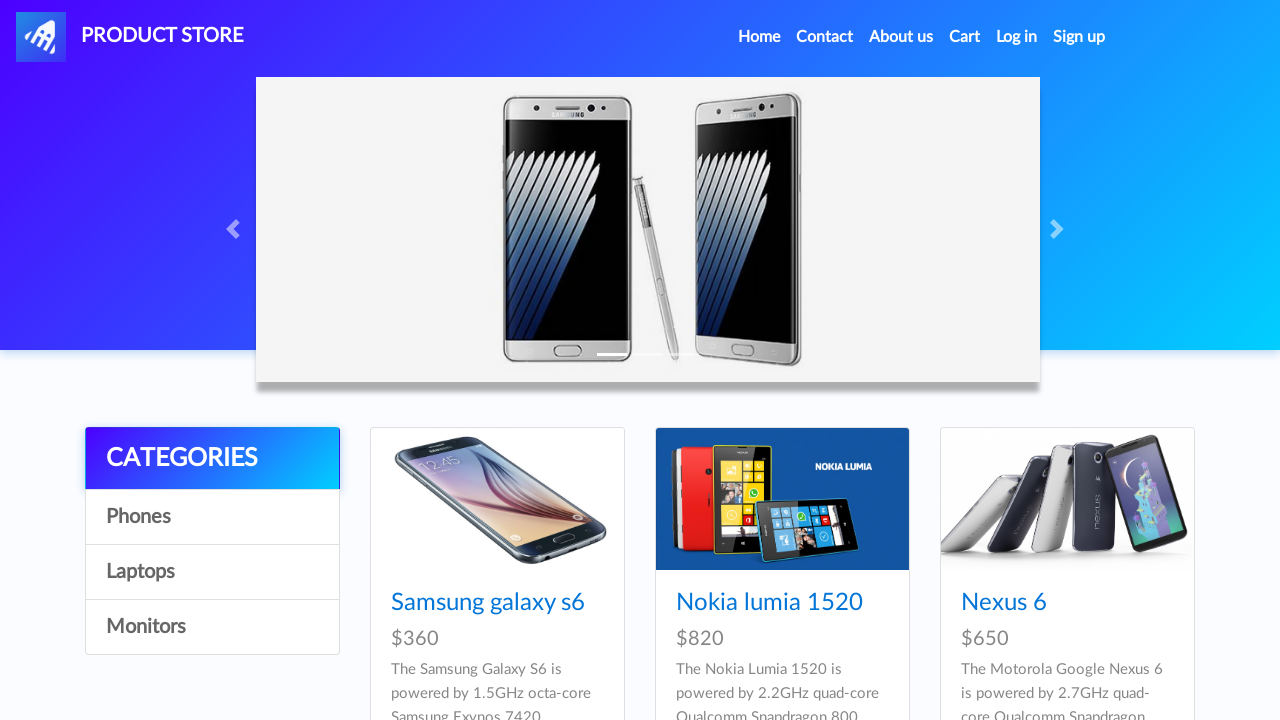

Clicked on 4th category link at (212, 627) on div.list-group a:nth-child(4)
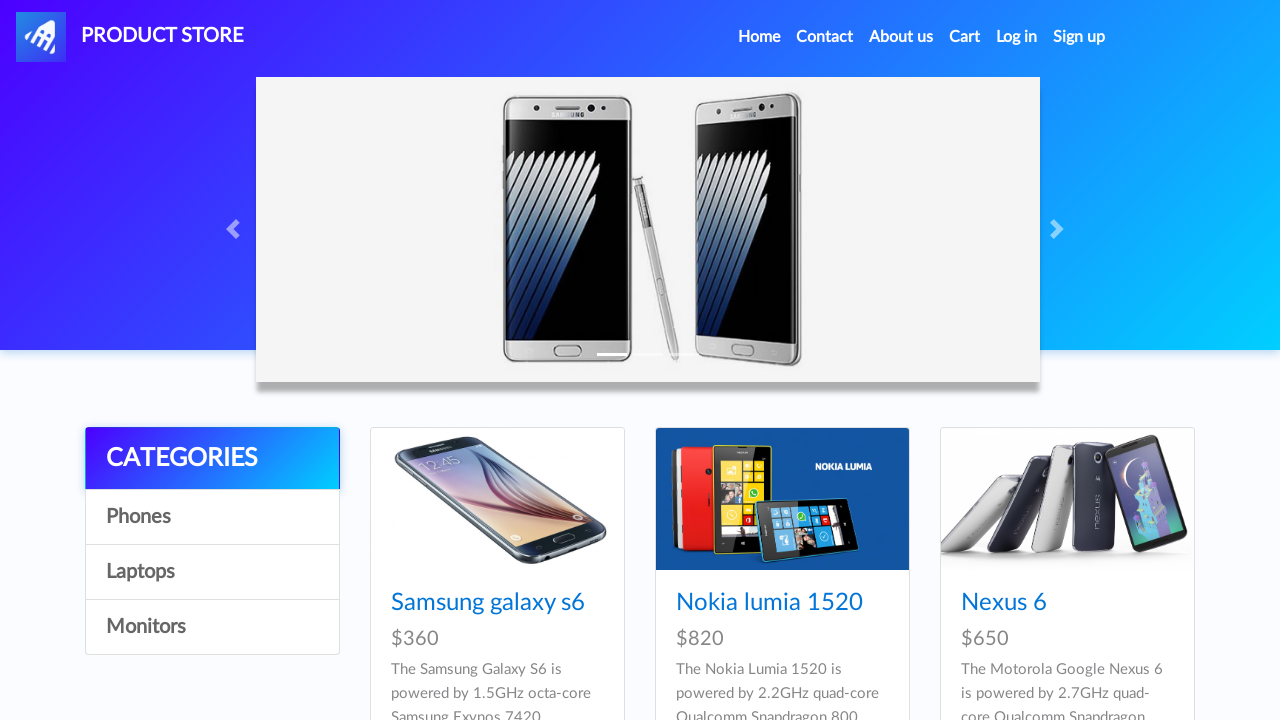

Waited for products to load (1000ms)
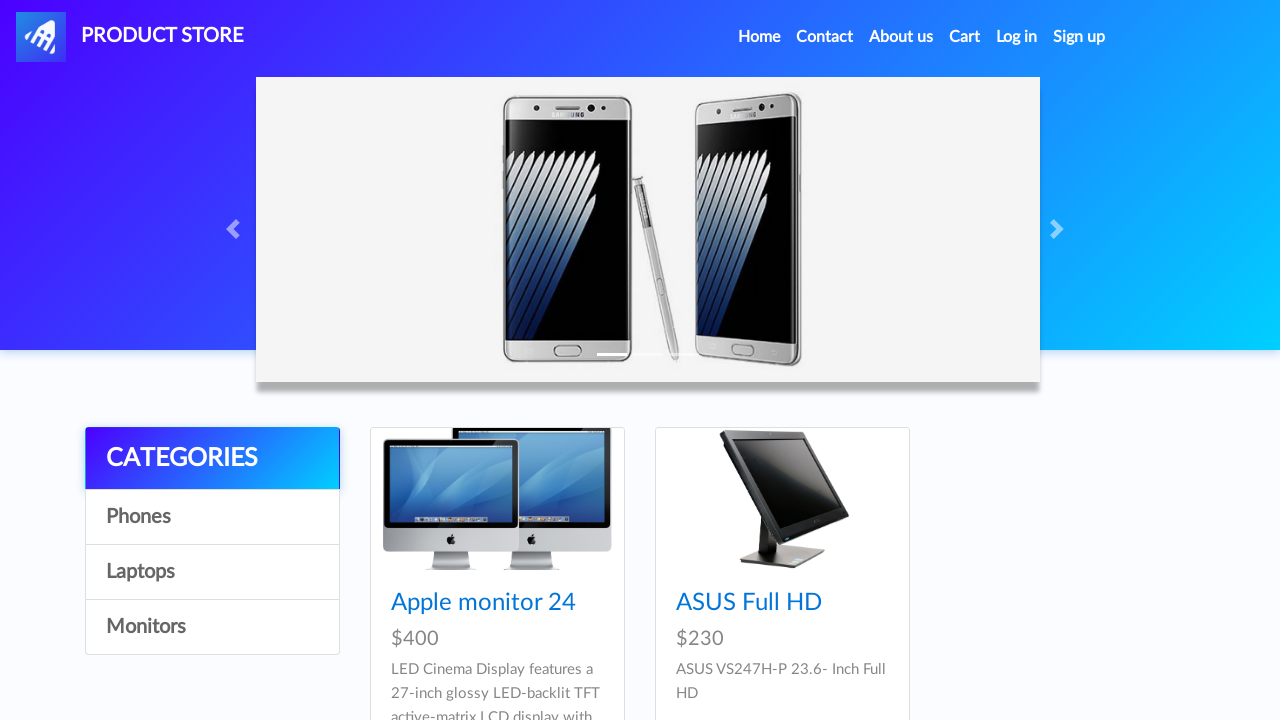

Clicked on first product at (484, 603) on div.card h4.card-title a >> nth=0
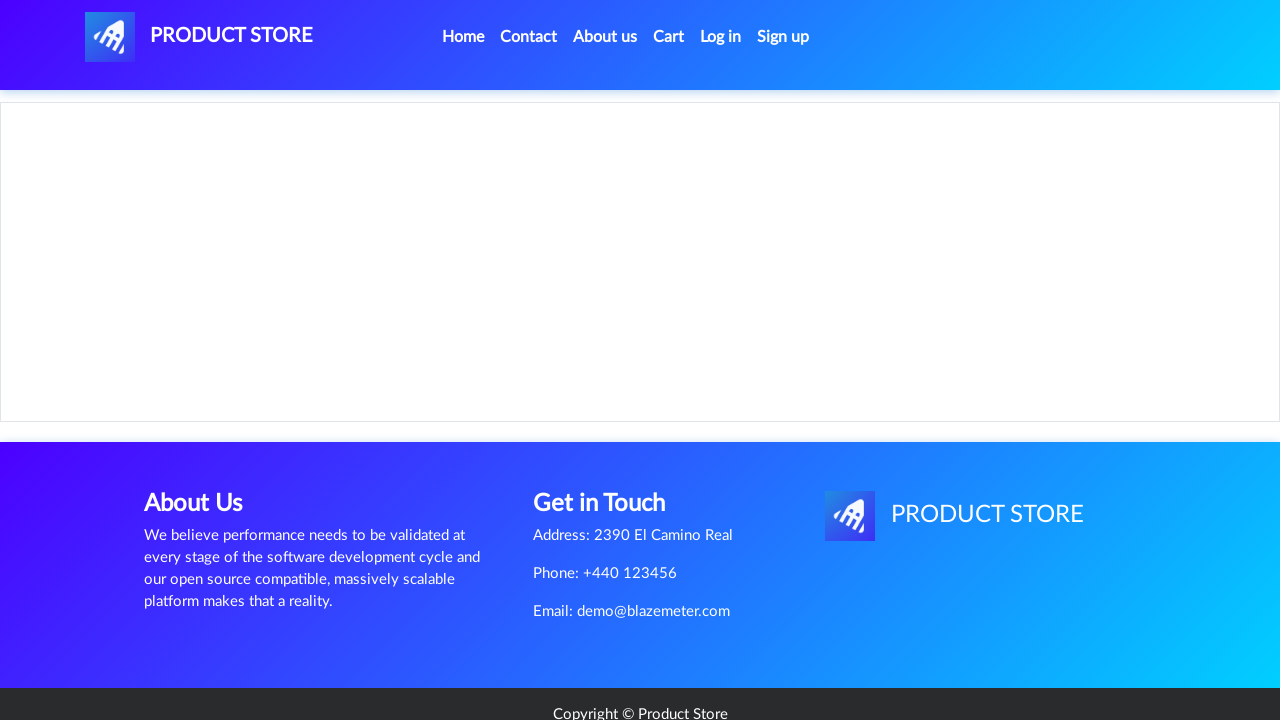

Product page loaded with Add to cart button visible
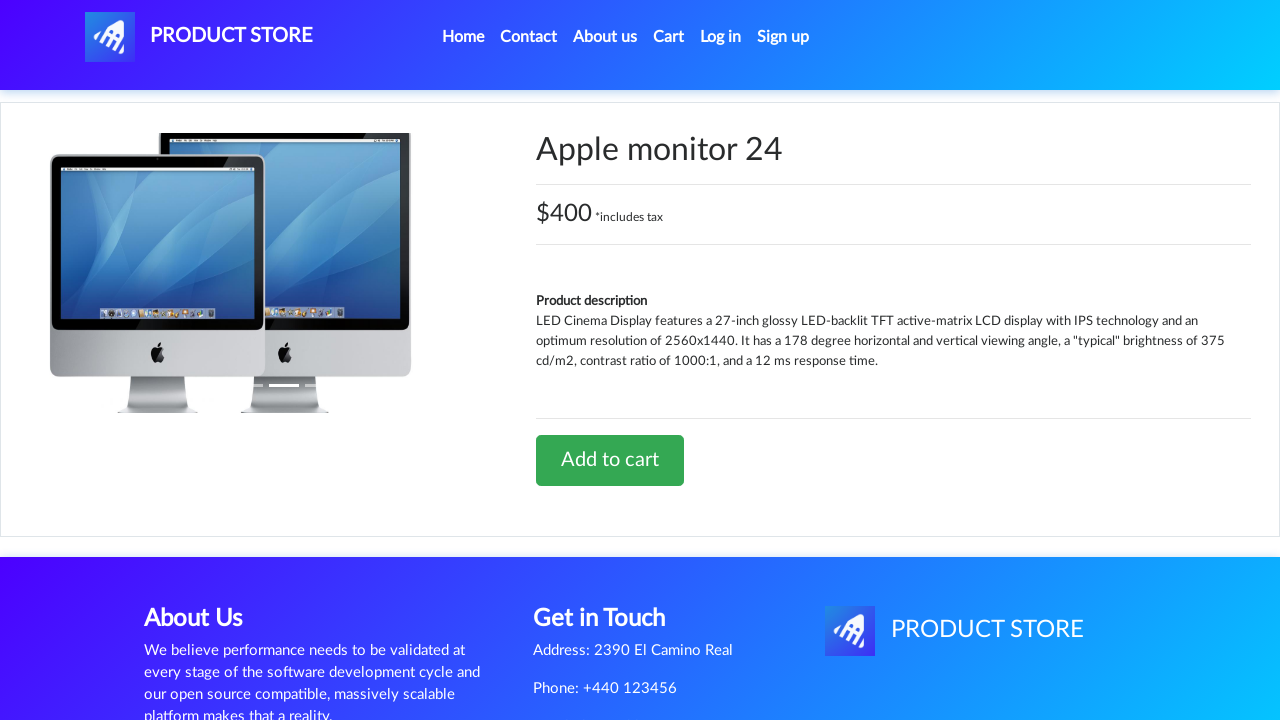

Clicked Add to cart button at (610, 460) on a.btn-success:has-text('Add to cart')
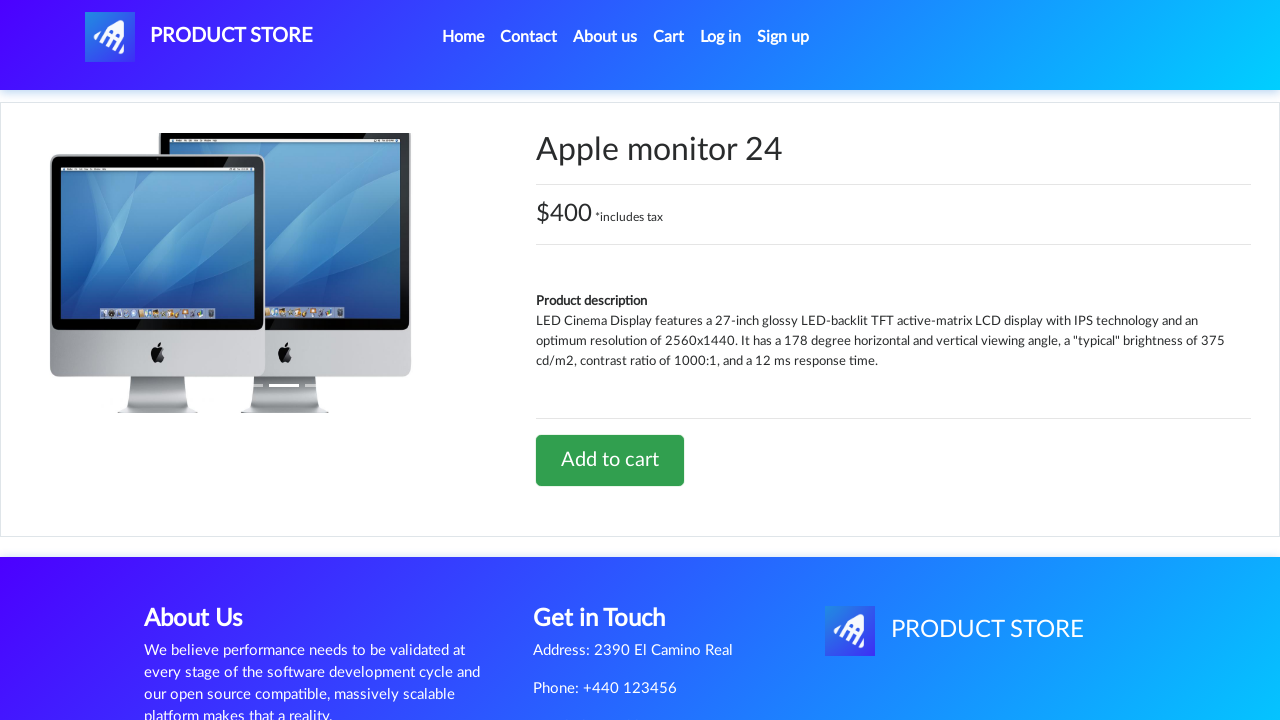

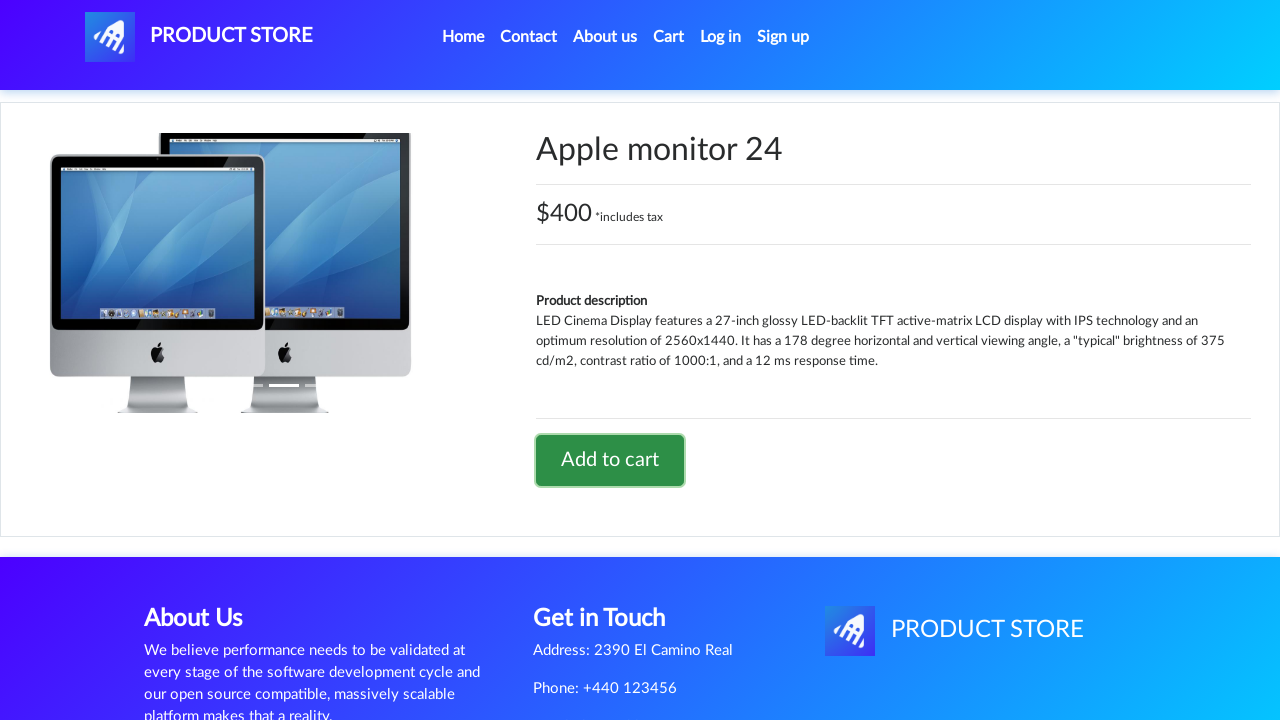